Tests input field by navigating to inputs page and entering a random number

Starting URL: https://the-internet.herokuapp.com/

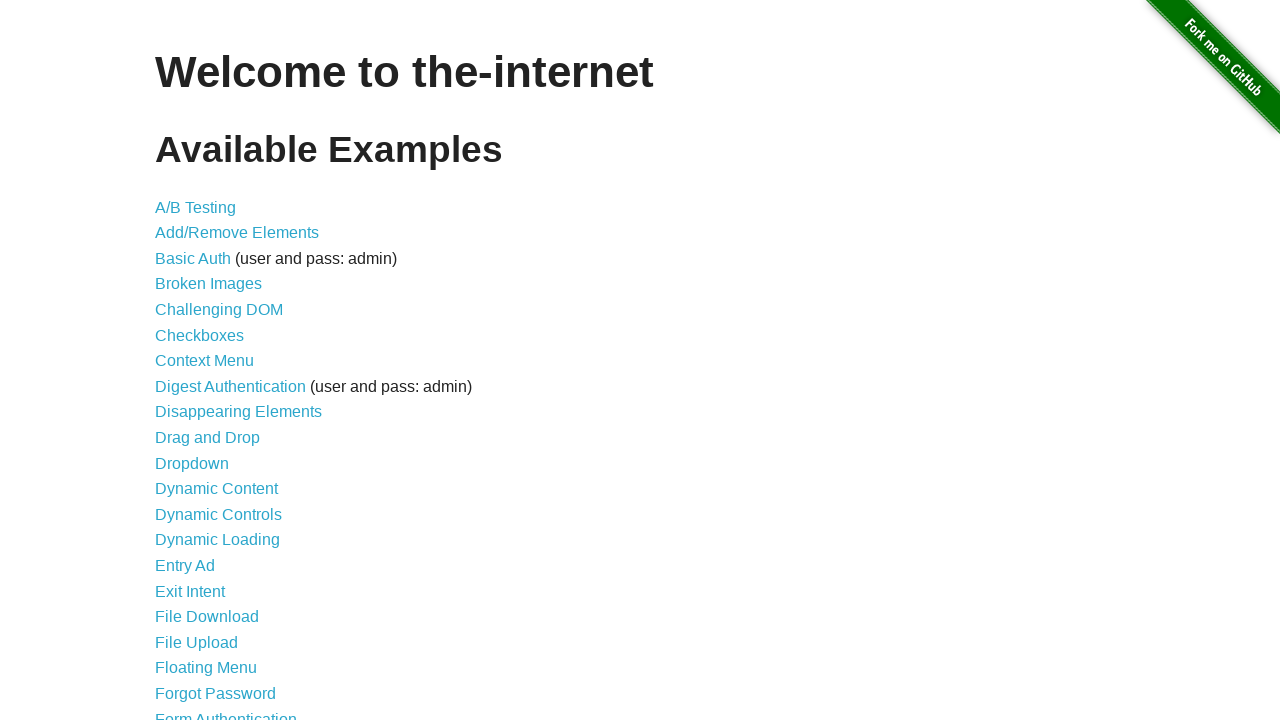

Clicked on the inputs link to navigate to inputs page at (176, 361) on xpath=//a[@href='/inputs']
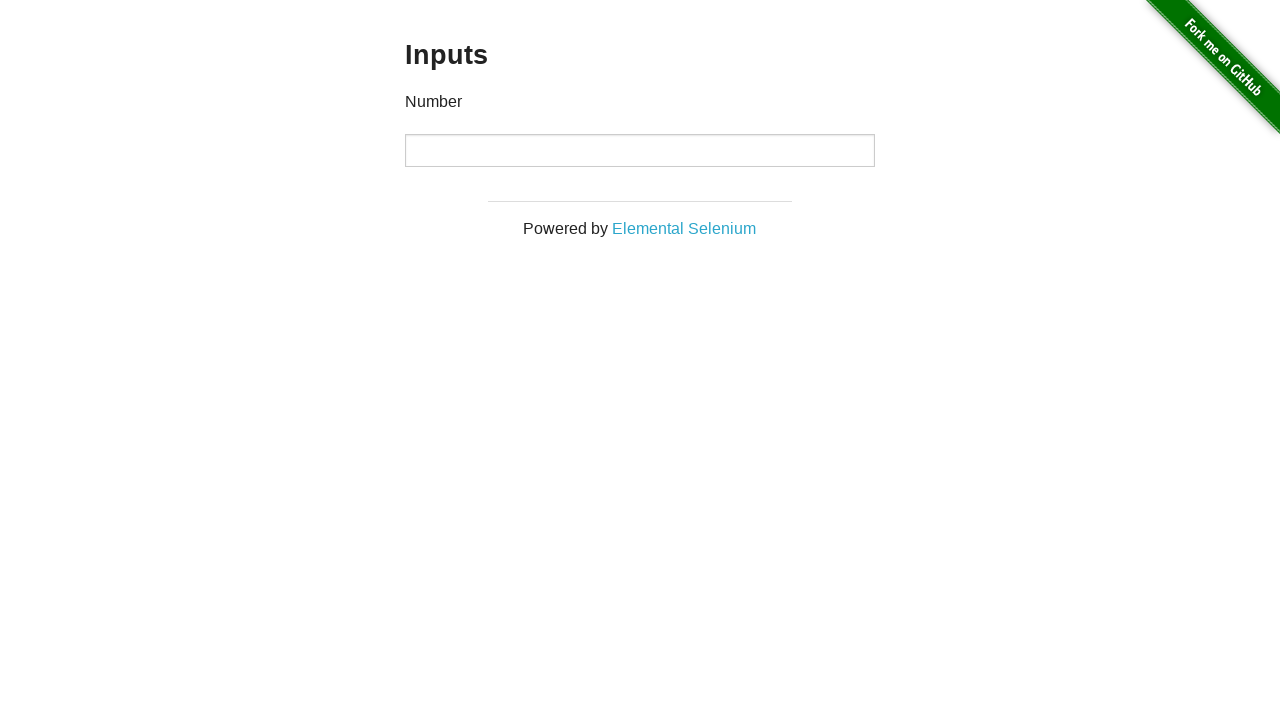

Entered random number 4827 into the input field on //input
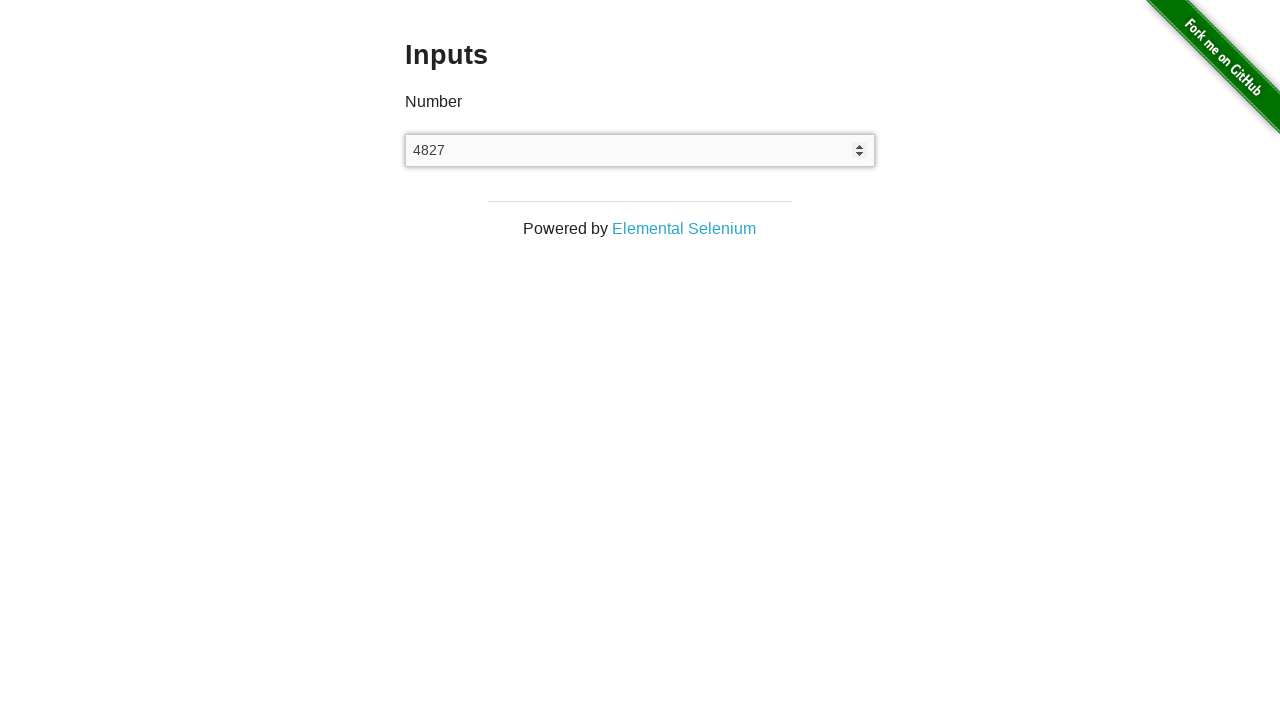

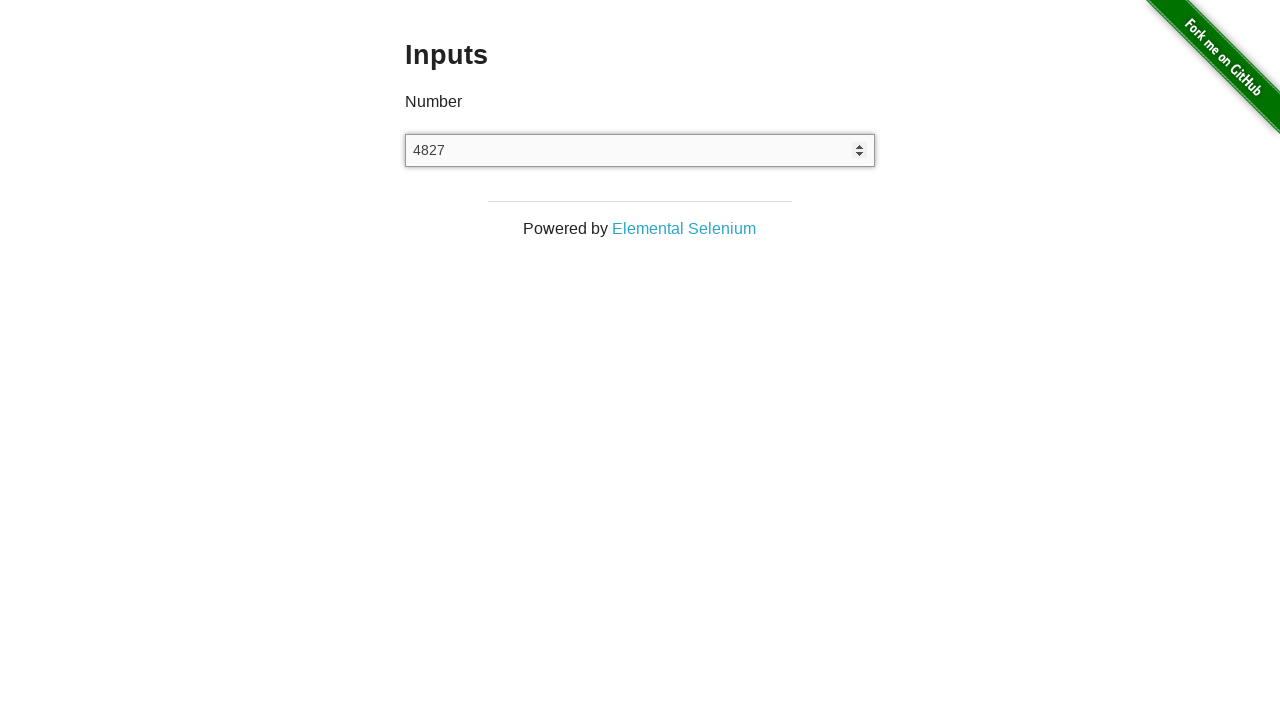